Tests filling a username text field with a name value and verifies the input was set correctly

Starting URL: https://osstep.github.io/action_fill

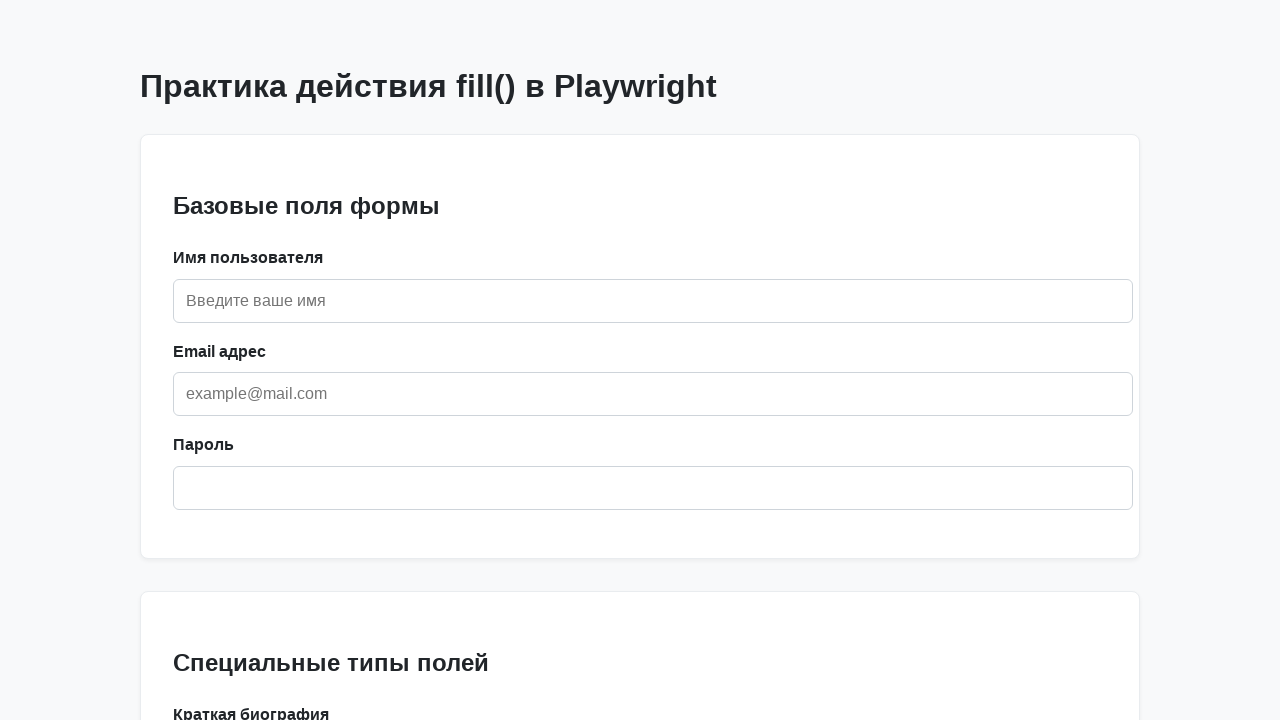

Located username field by label 'Имя пользователя'
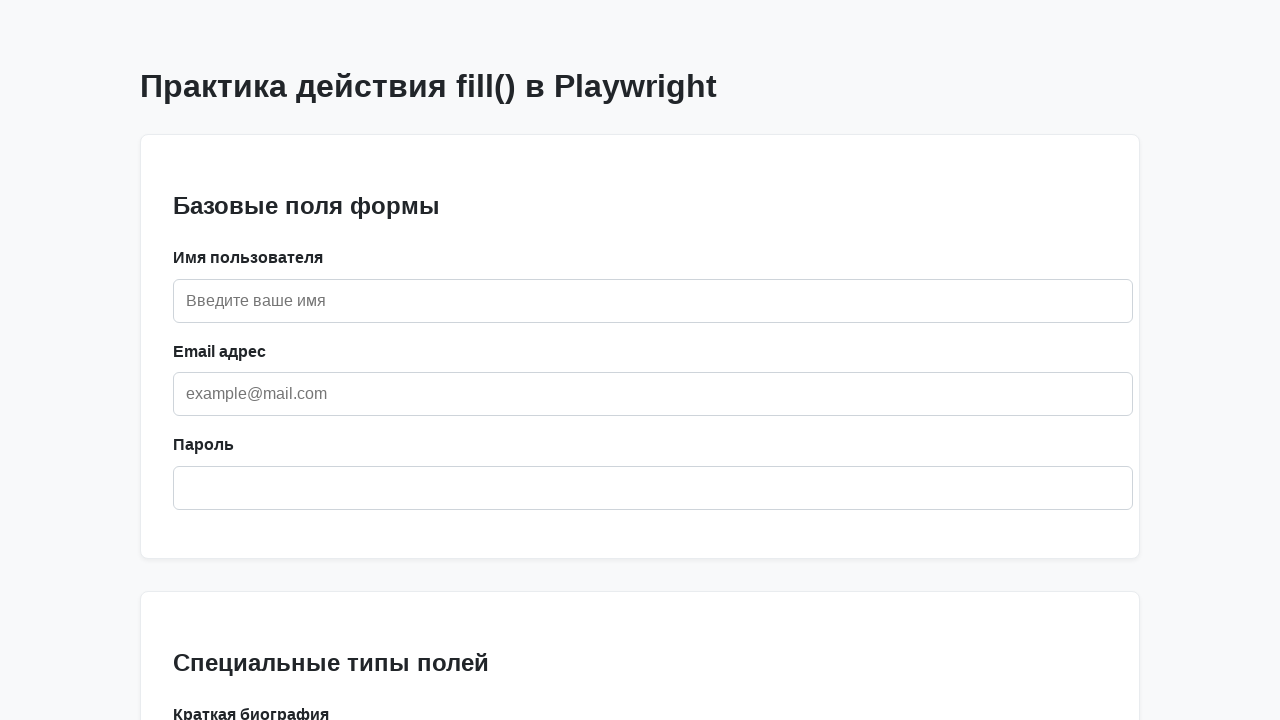

Filled username field with 'Иван Иванов' on internal:label="\u0418\u043c\u044f \u043f\u043e\u043b\u044c\u0437\u043e\u0432\u0
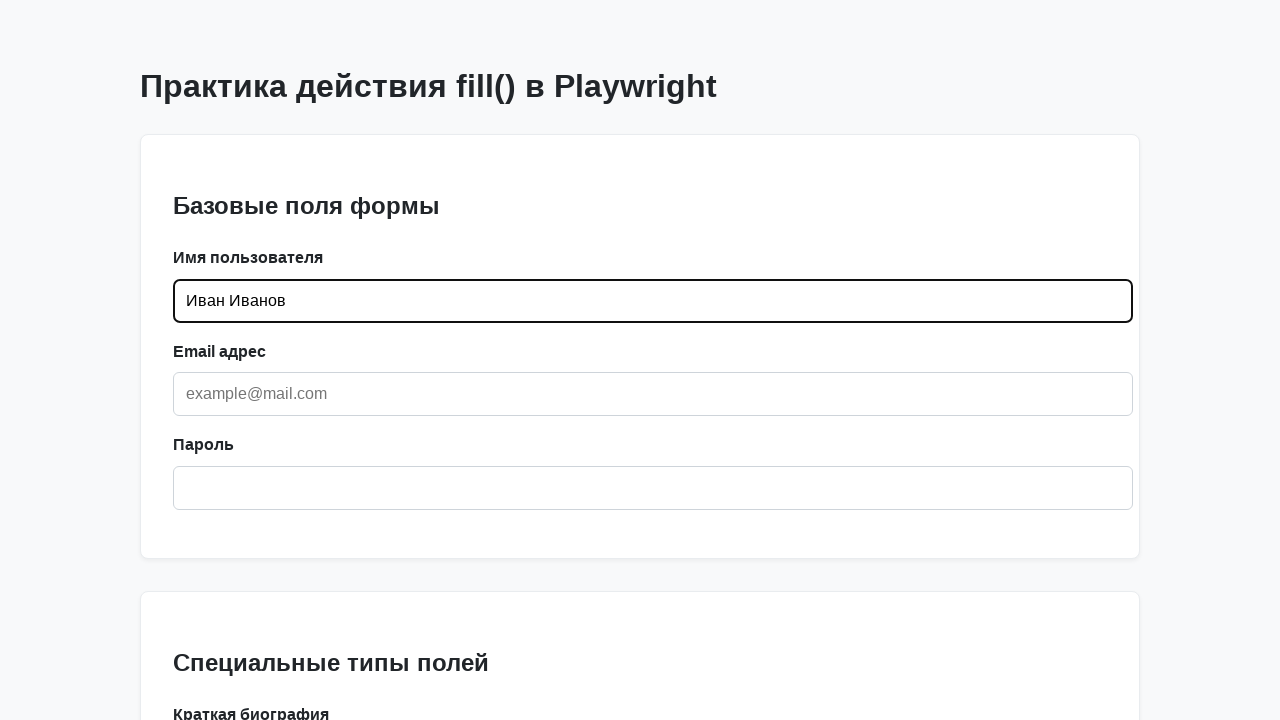

Verified username field contains 'Иван Иванов'
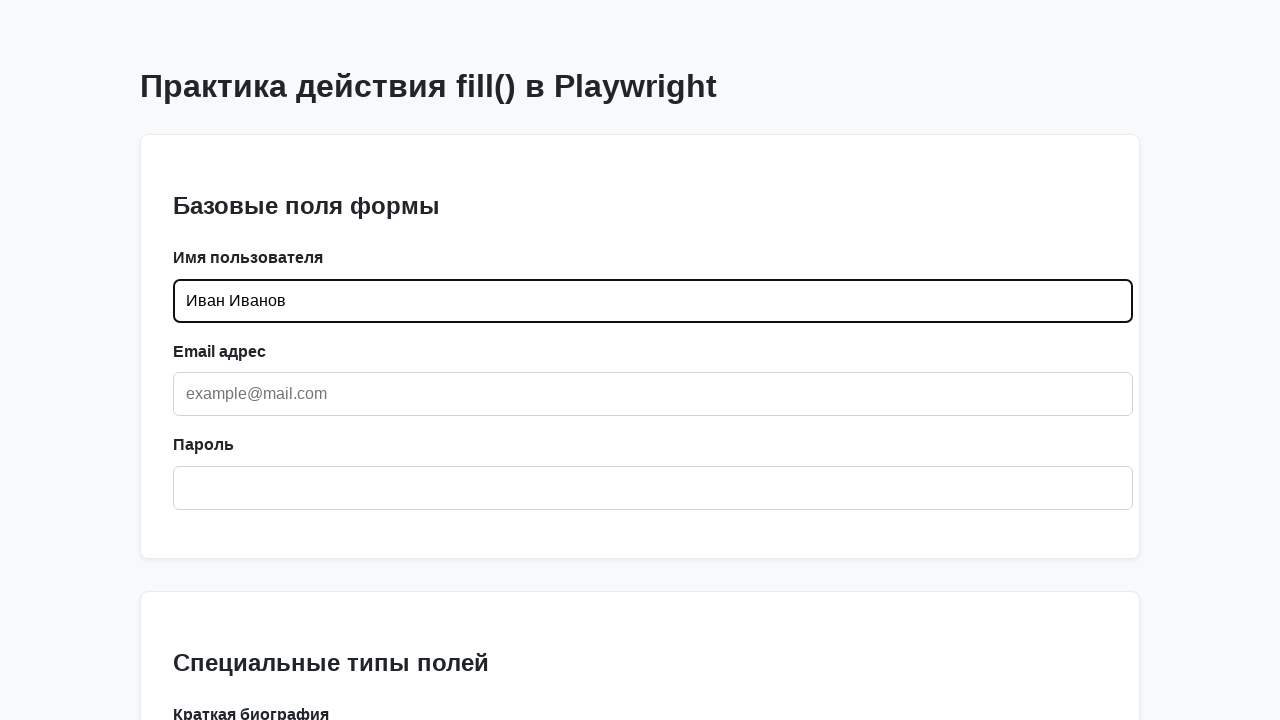

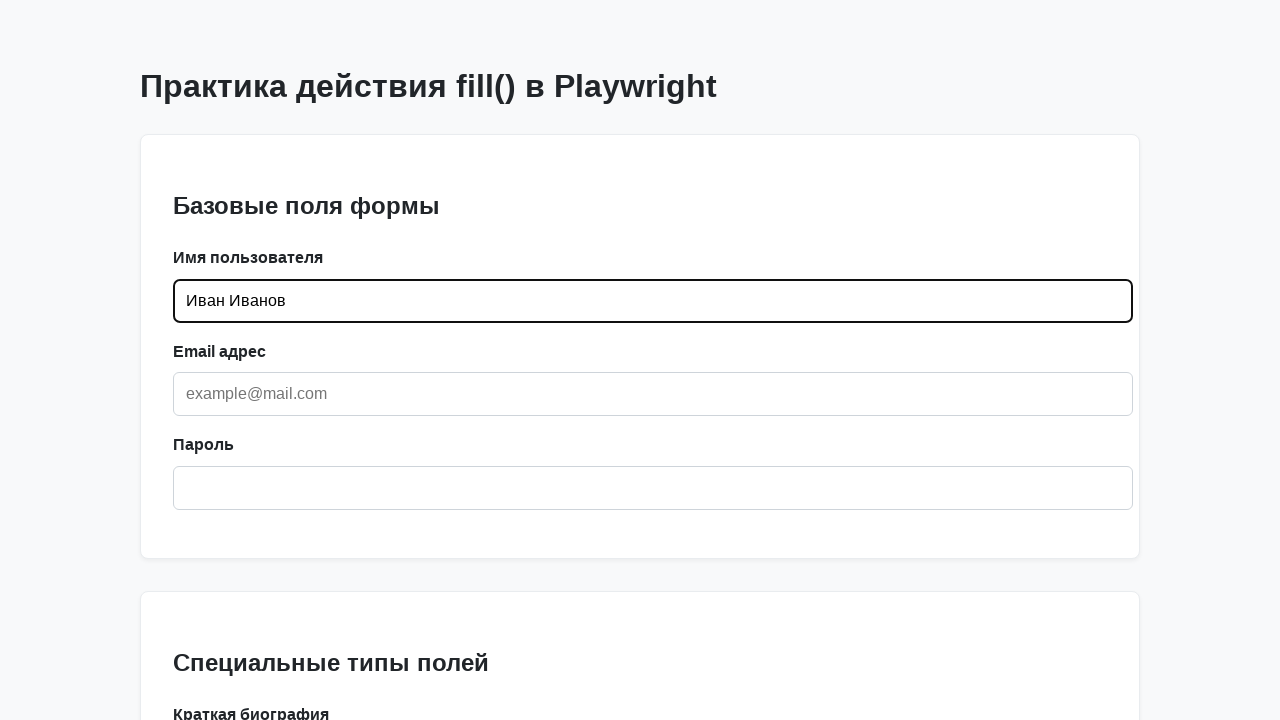